Tests regular click functionality by clicking the "Click Me" button and verifying the dynamic click message appears

Starting URL: https://demoqa.com/buttons

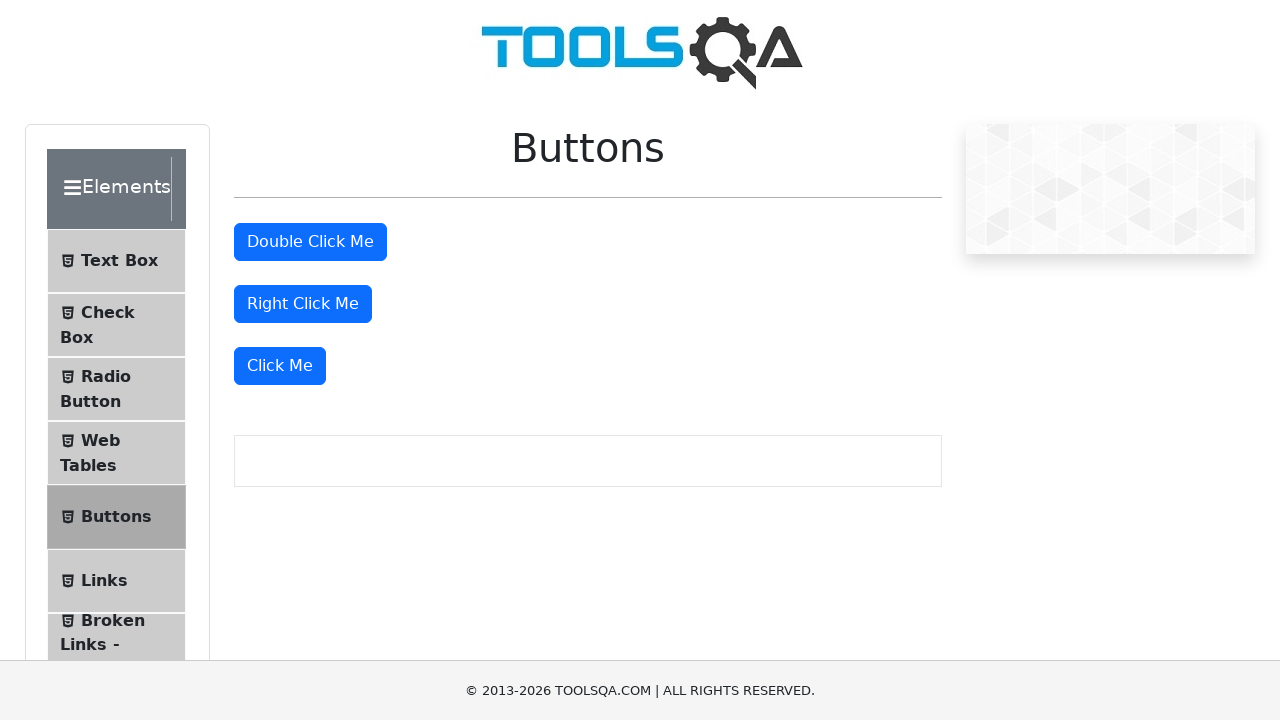

Clicked the 'Click Me' button at (280, 366) on internal:role=button[name="Click Me"s]
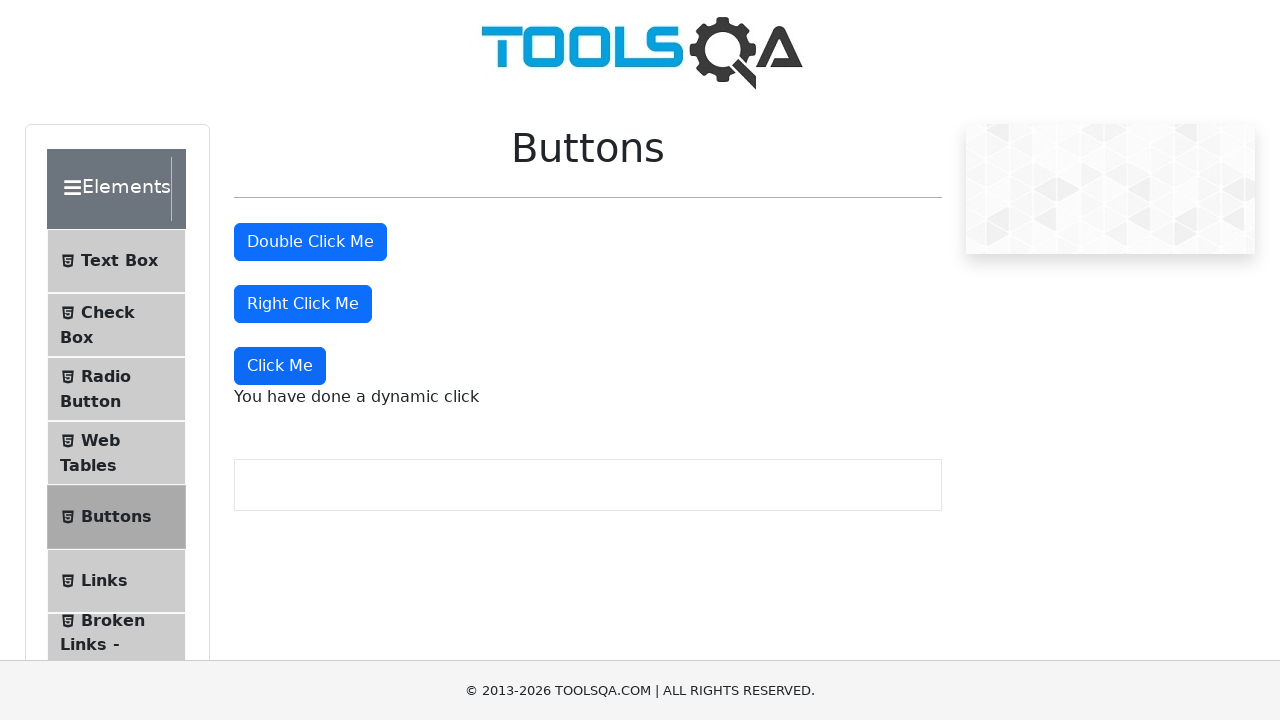

Retrieved dynamic click message text
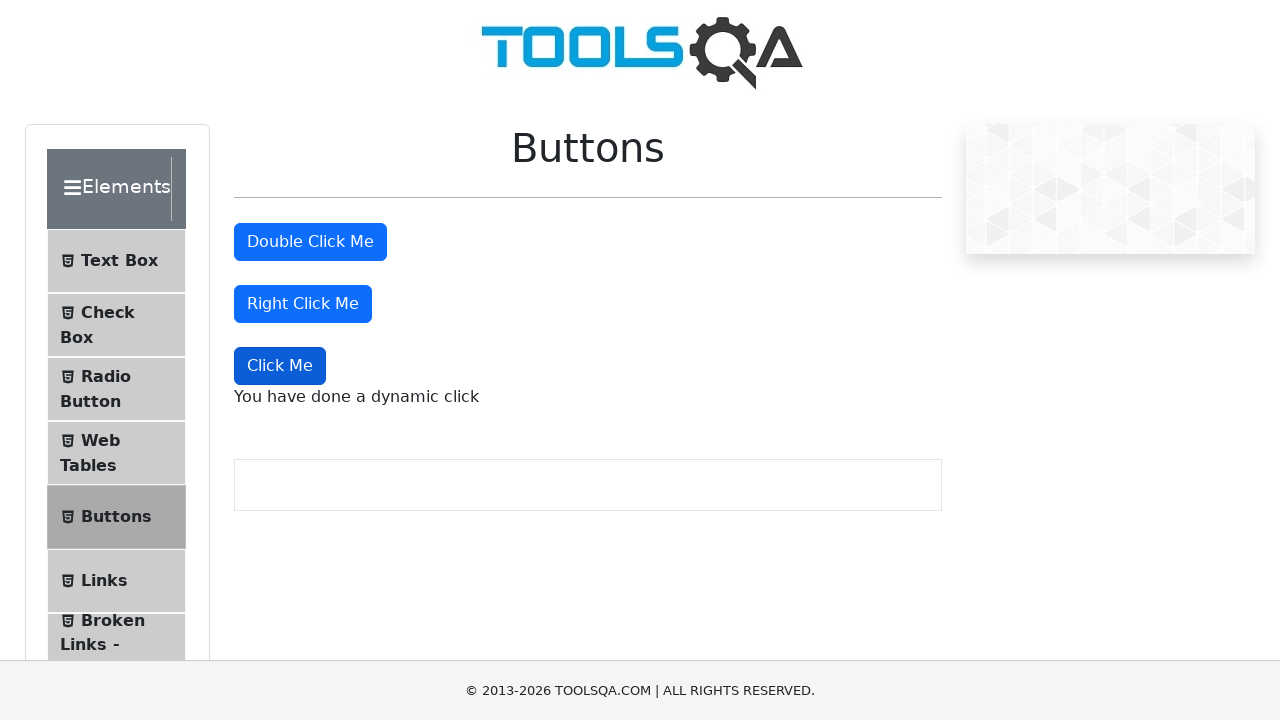

Verified dynamic click message equals 'You have done a dynamic click'
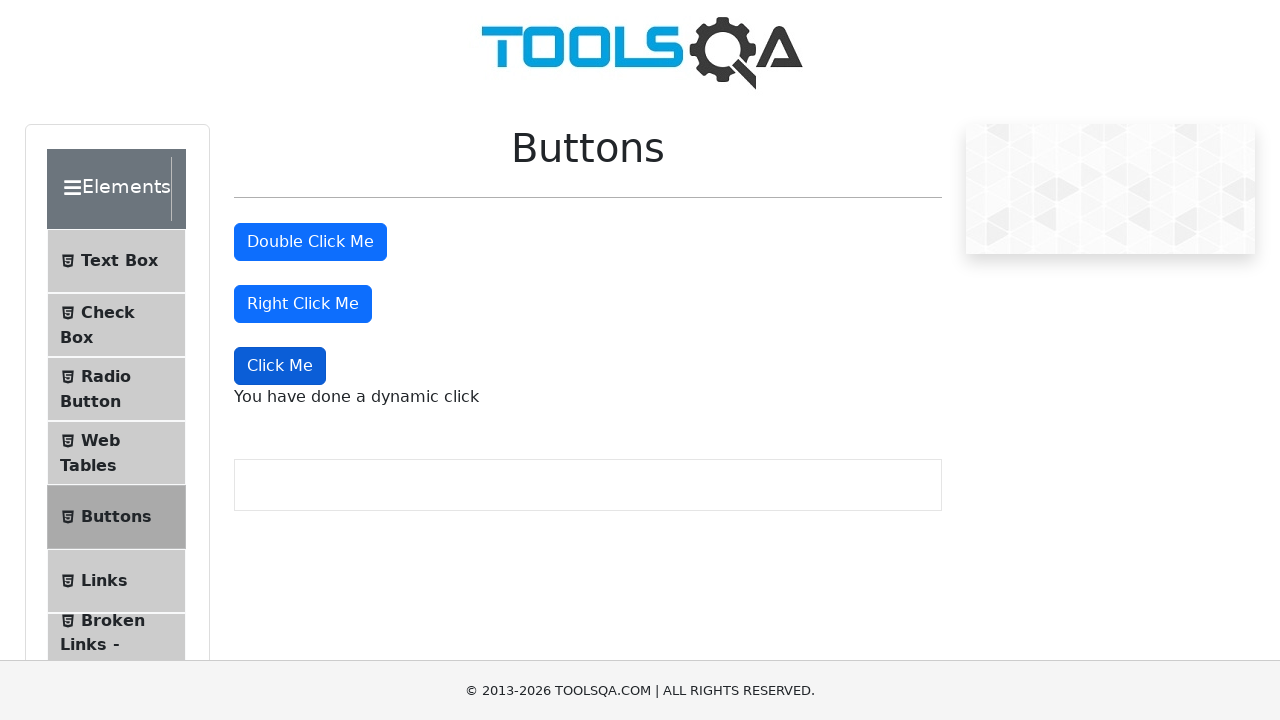

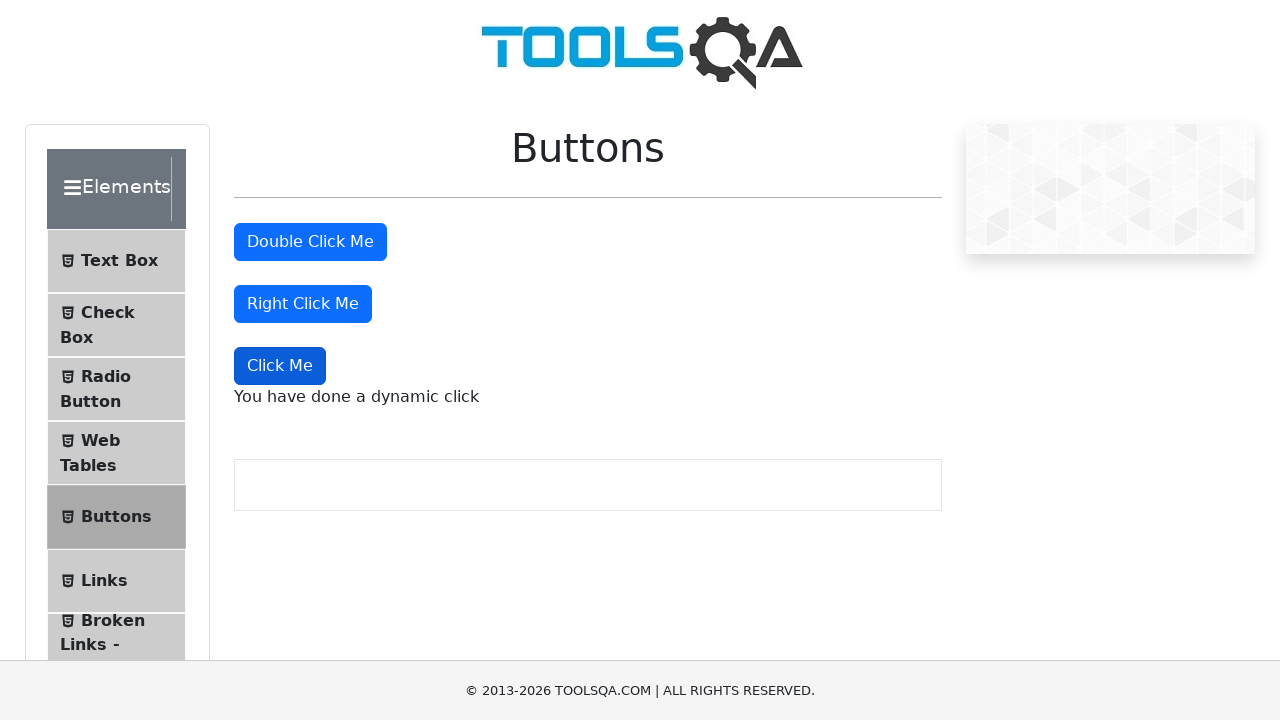